Opens the OrangeHRM demo login page, maximizes the browser window, and verifies the page loads by checking the title

Starting URL: https://opensource-demo.orangehrmlive.com/web/index.php/auth/login

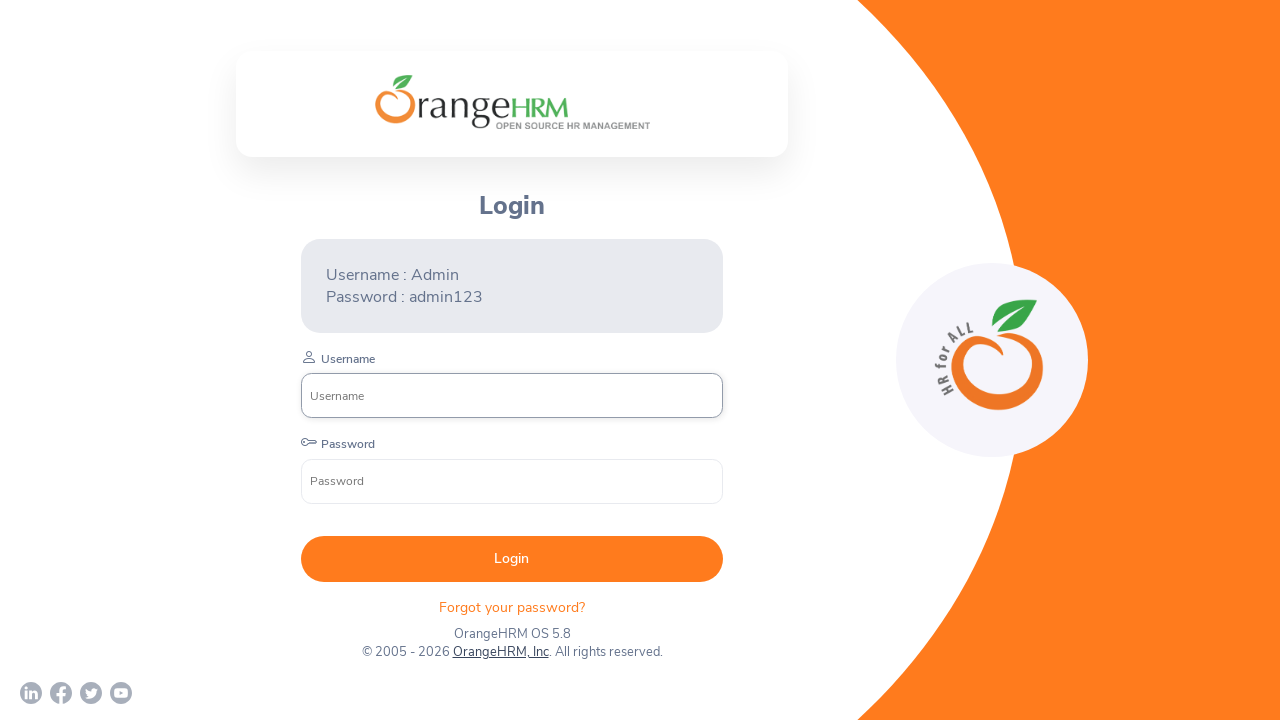

Waited for page to reach domcontentloaded state
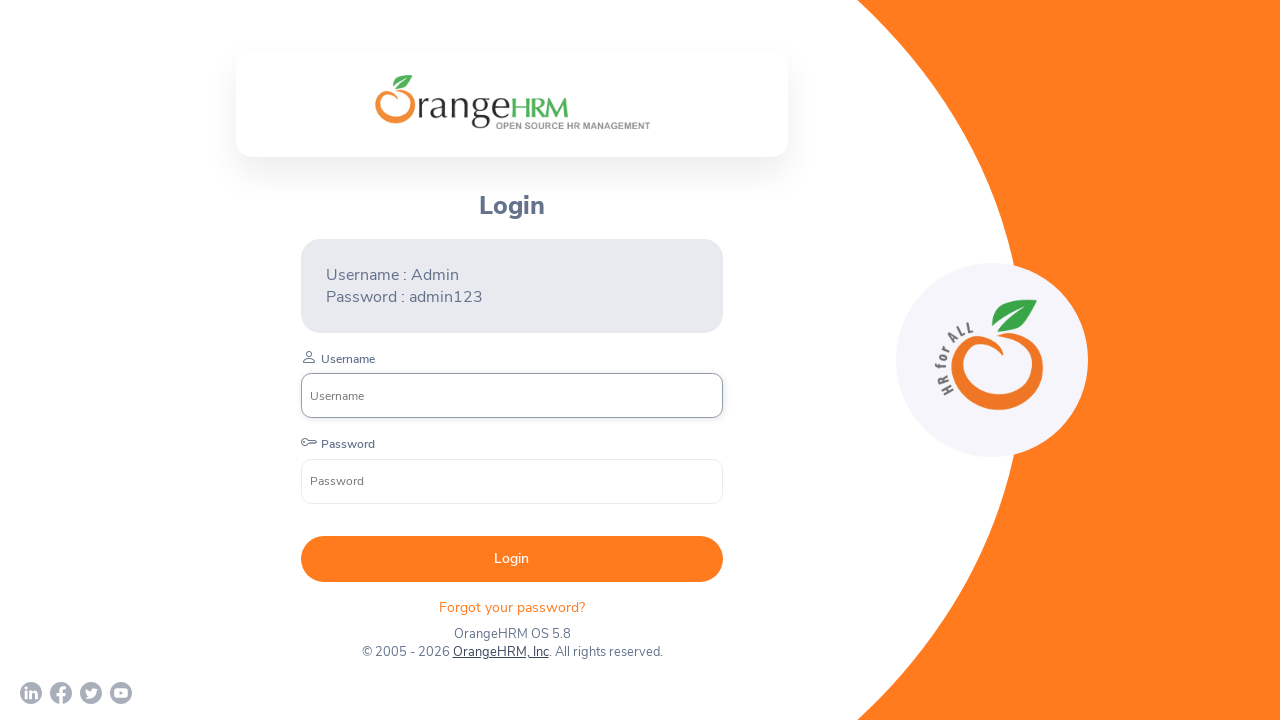

Retrieved page title: OrangeHRM
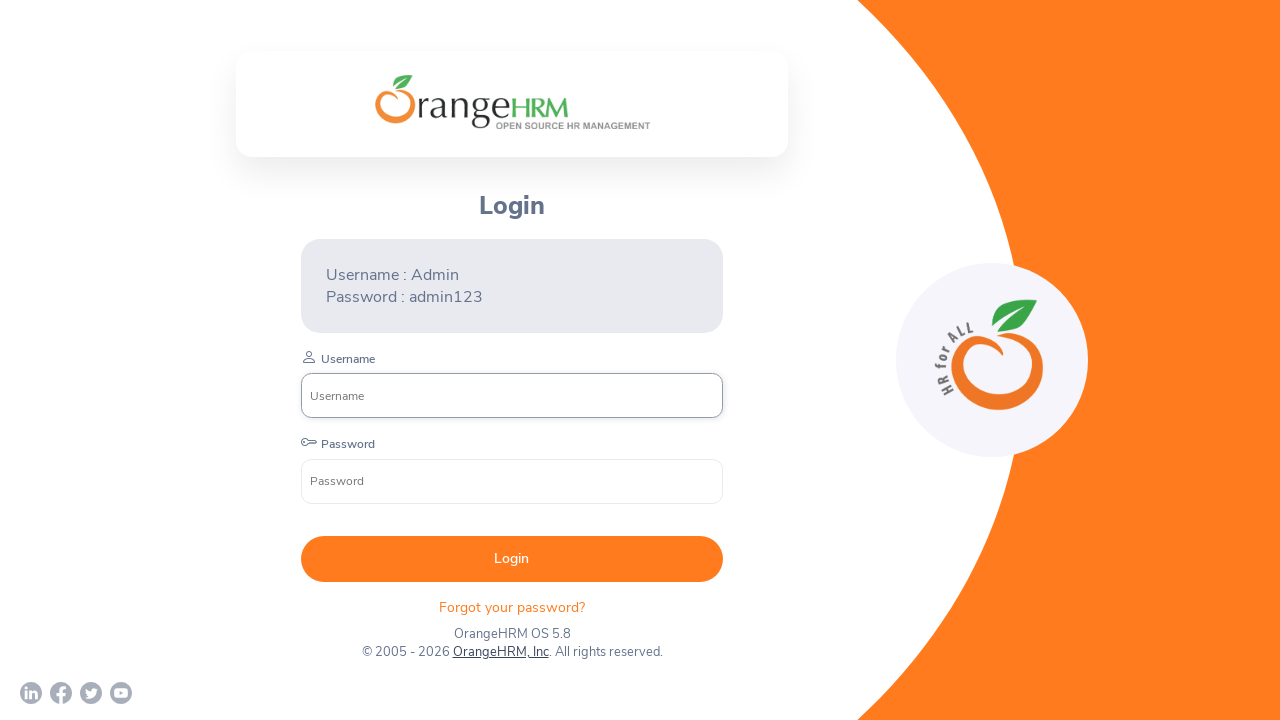

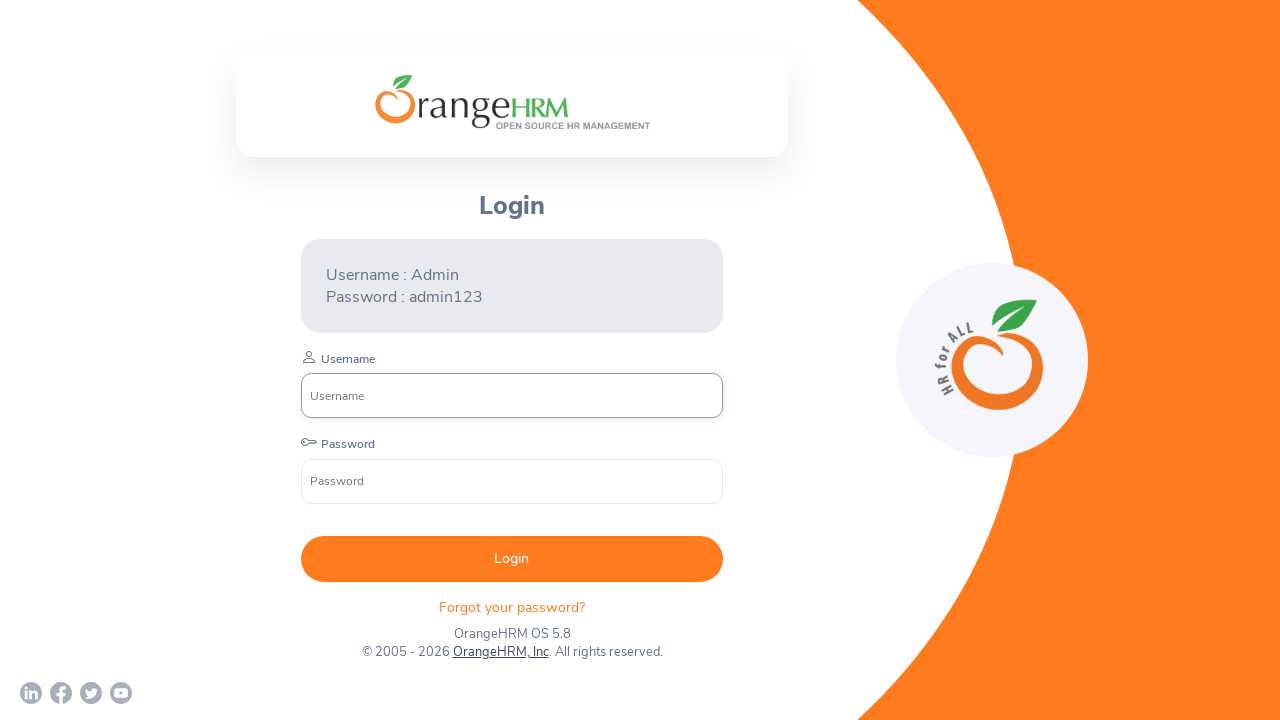